Tests opening a new browser window by clicking a link, switching to the child window, then switching back to the parent window and verifying the page content

Starting URL: https://the-internet.herokuapp.com/windows

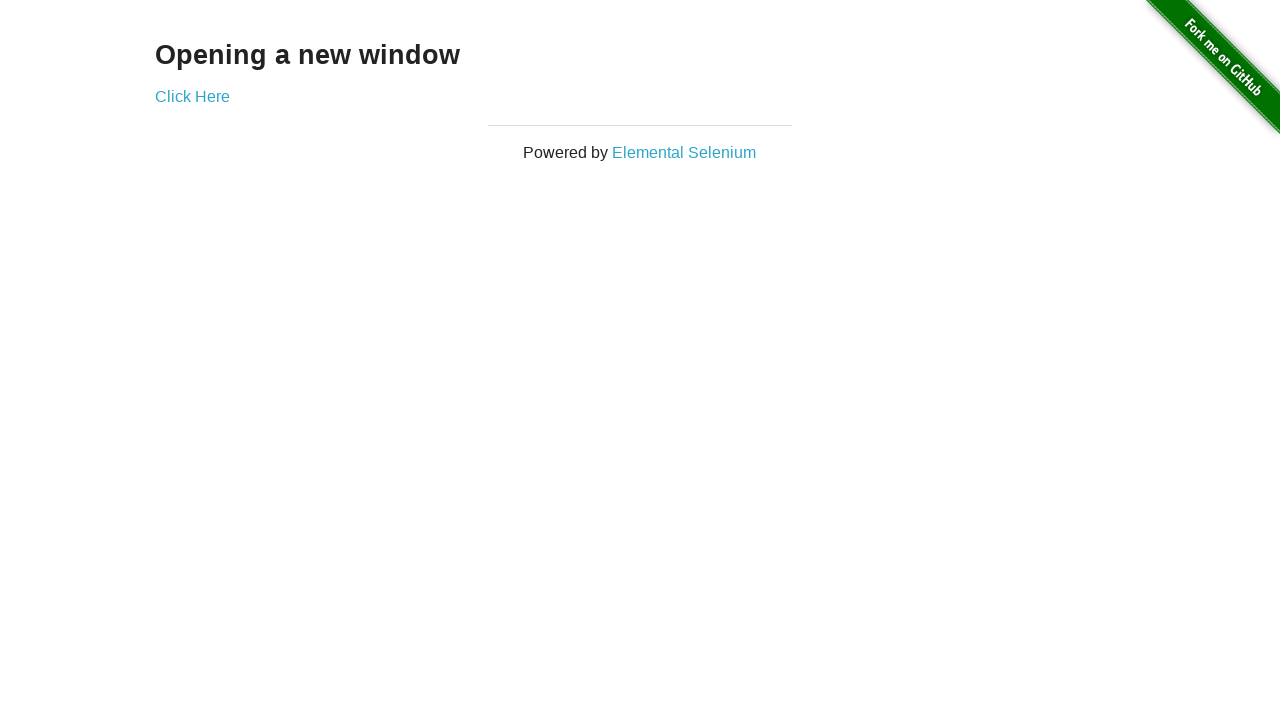

Clicked 'Click Here' link to open new window at (192, 96) on text=Click Here
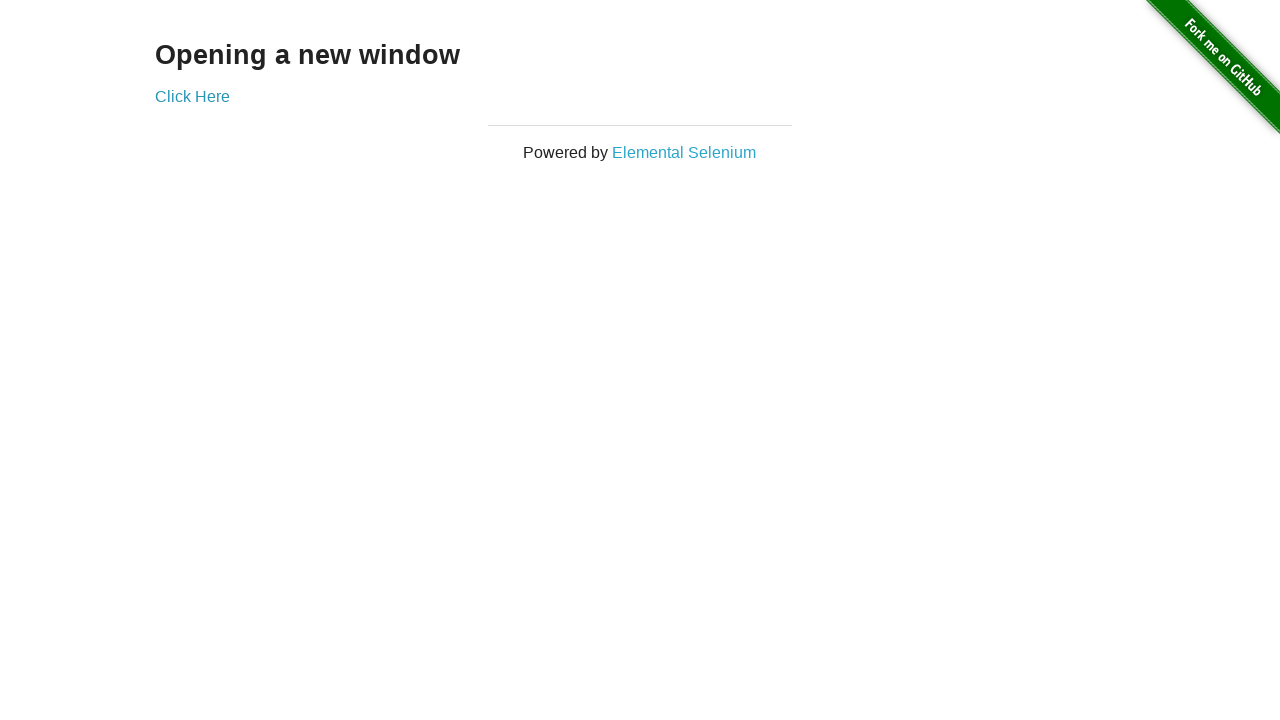

Captured child window/new page reference
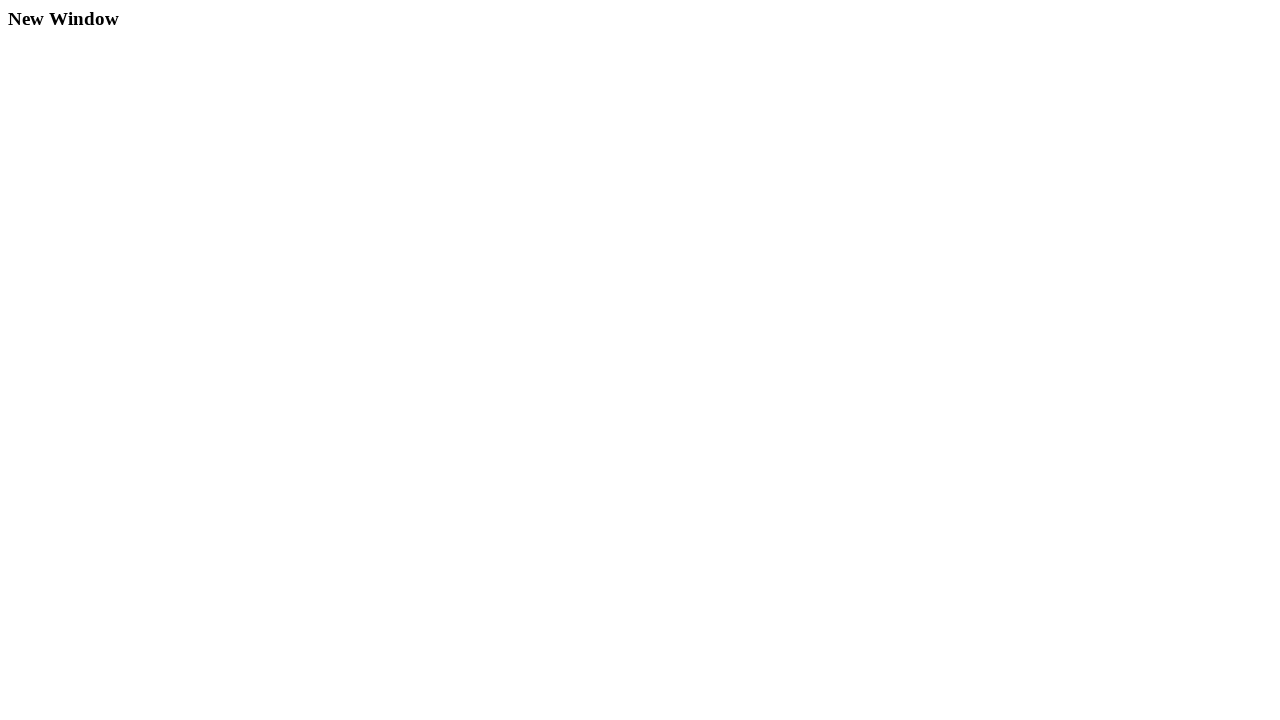

Child window loaded and h3 element appeared
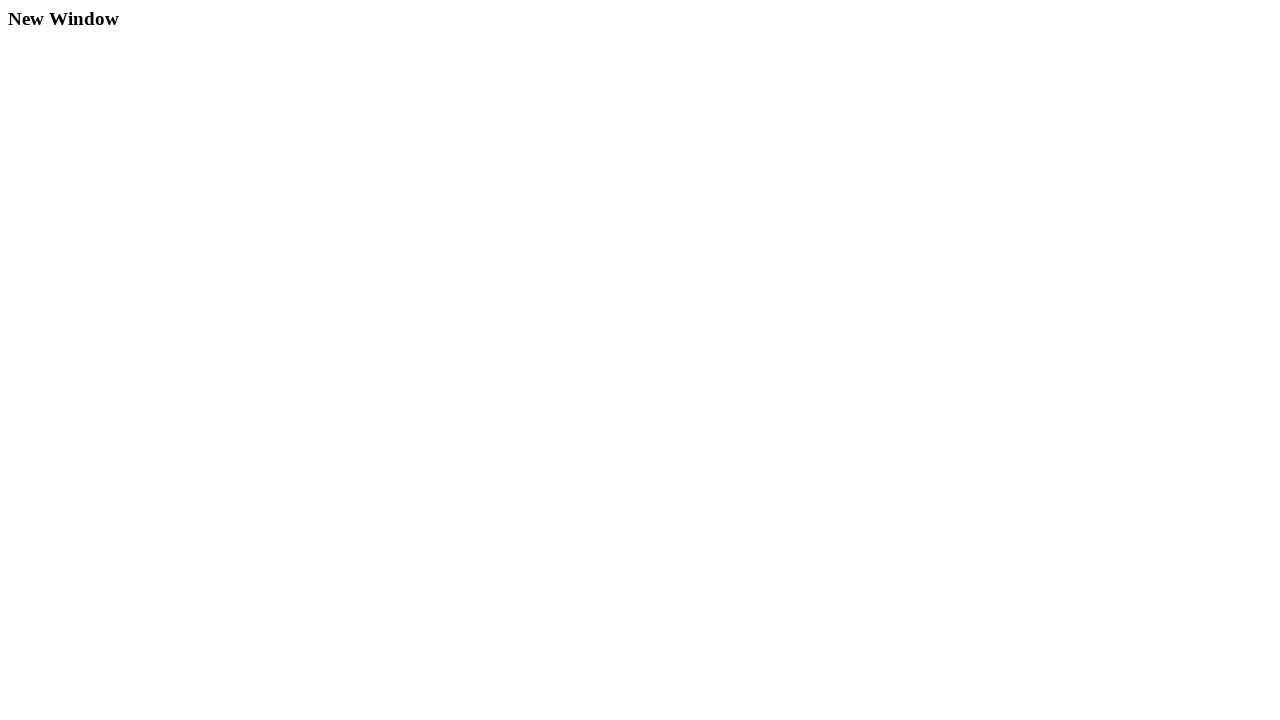

Closed child window
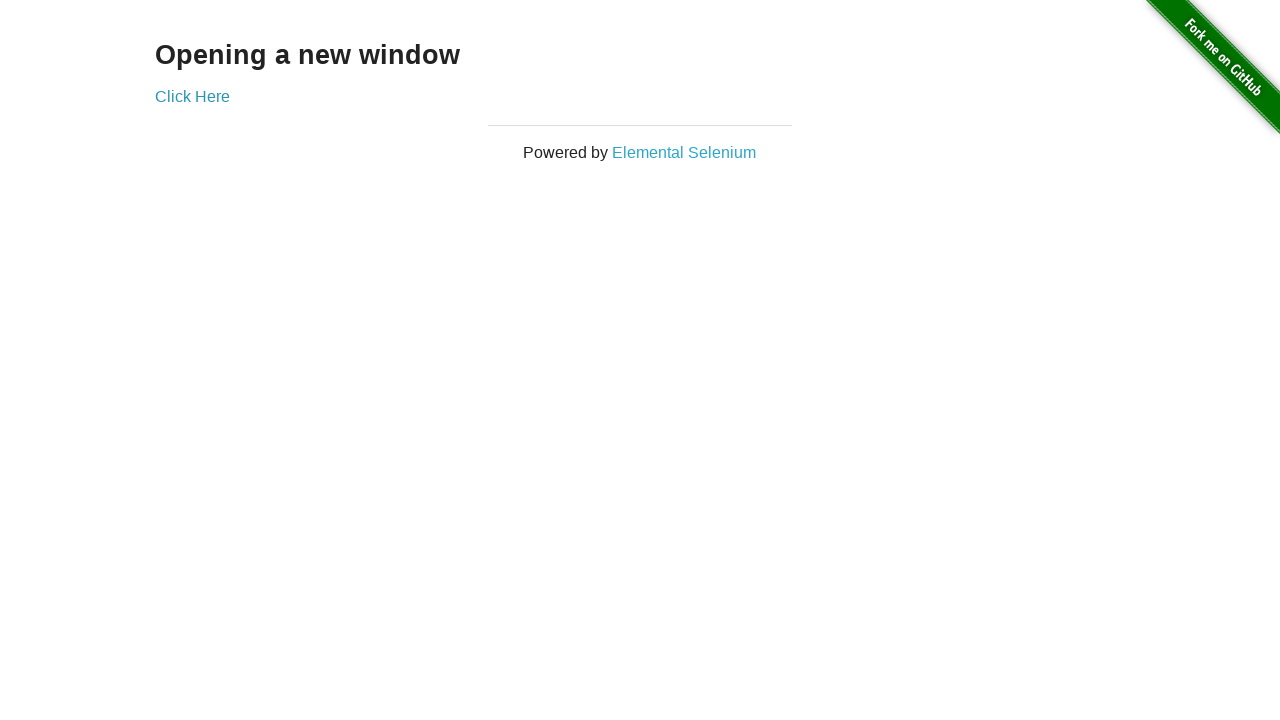

Parent window h3 element is present
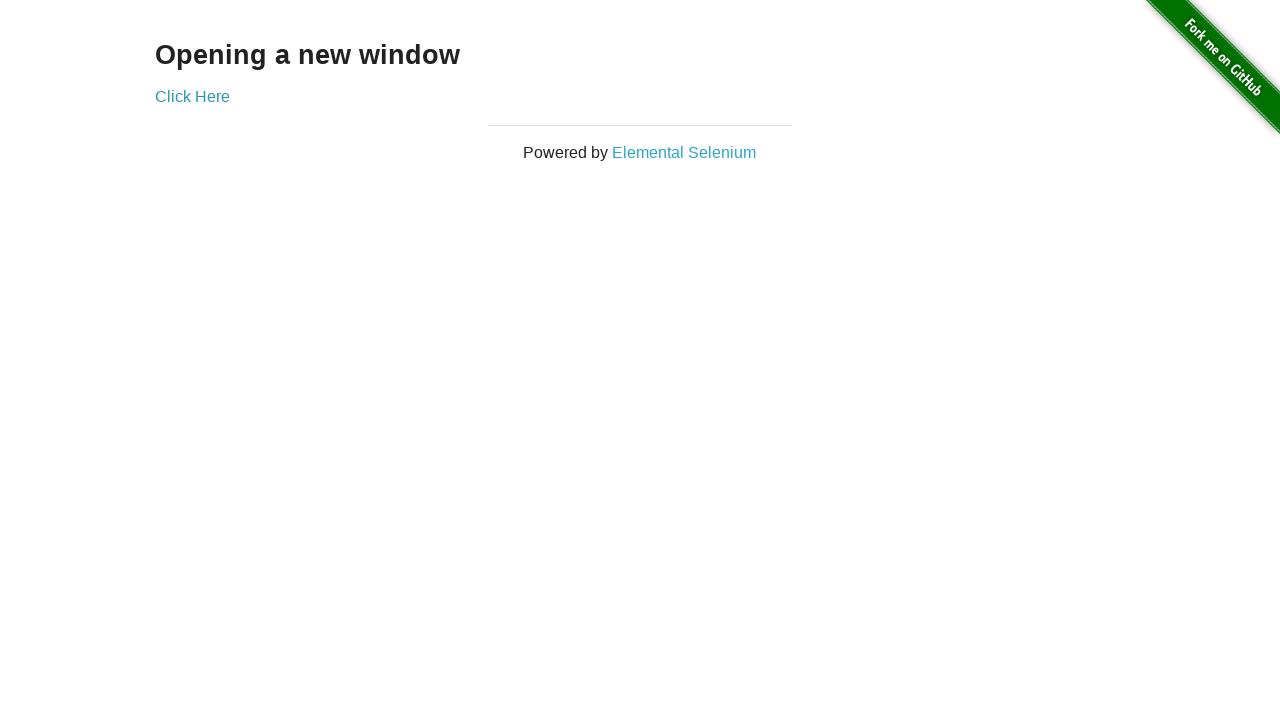

Verified parent window contains correct heading: 'Opening a new window'
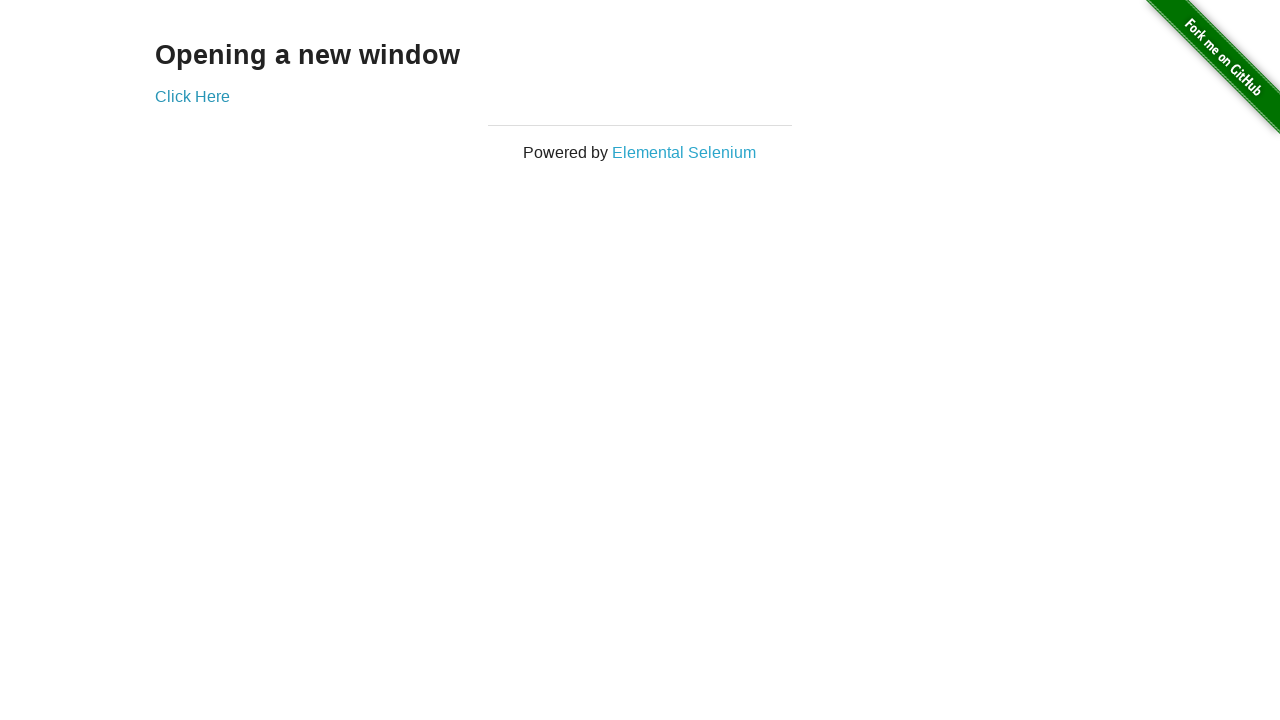

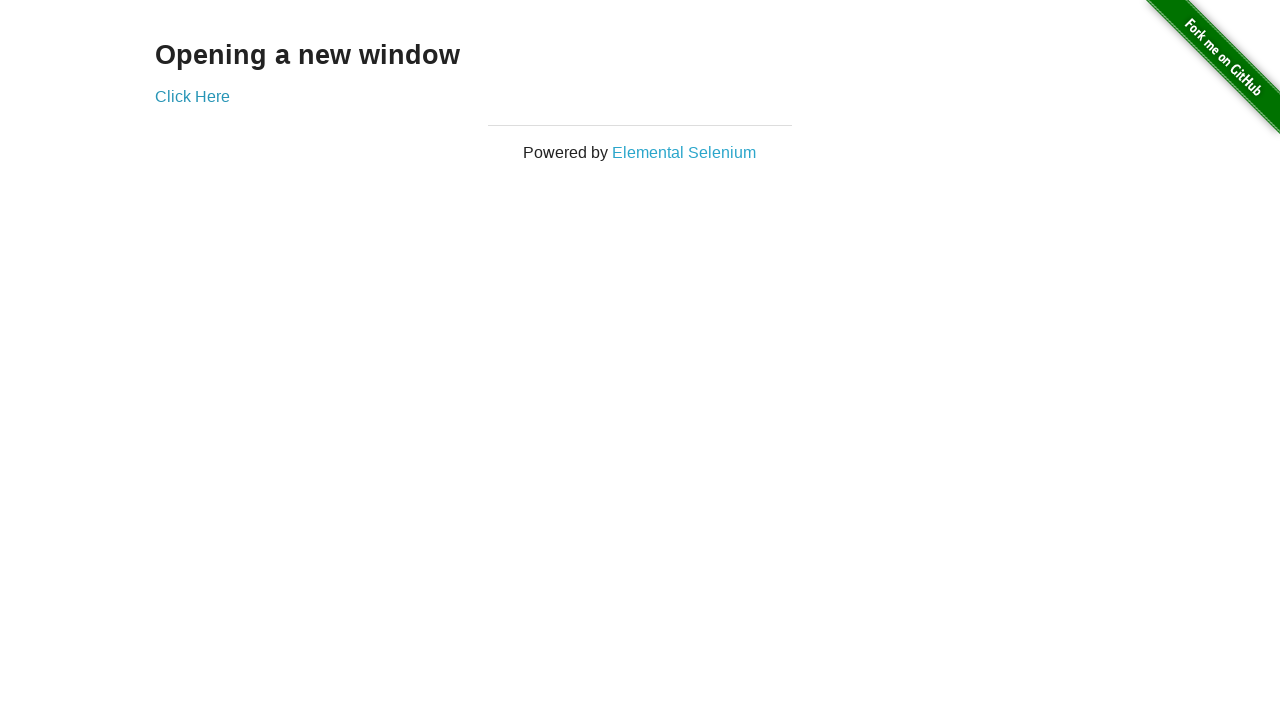